Tests visual layout changes on Python.org homepage by removing the donate button element

Starting URL: https://python.org/

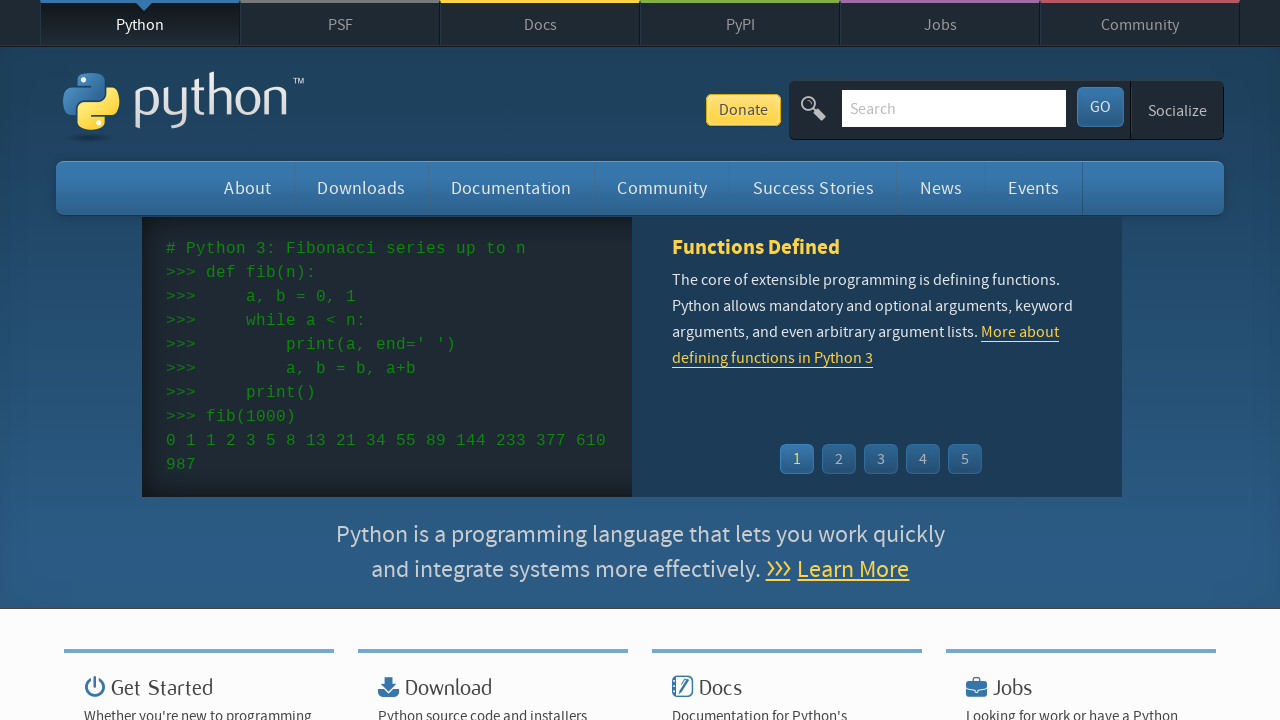

Removed the donate button element from Python.org homepage
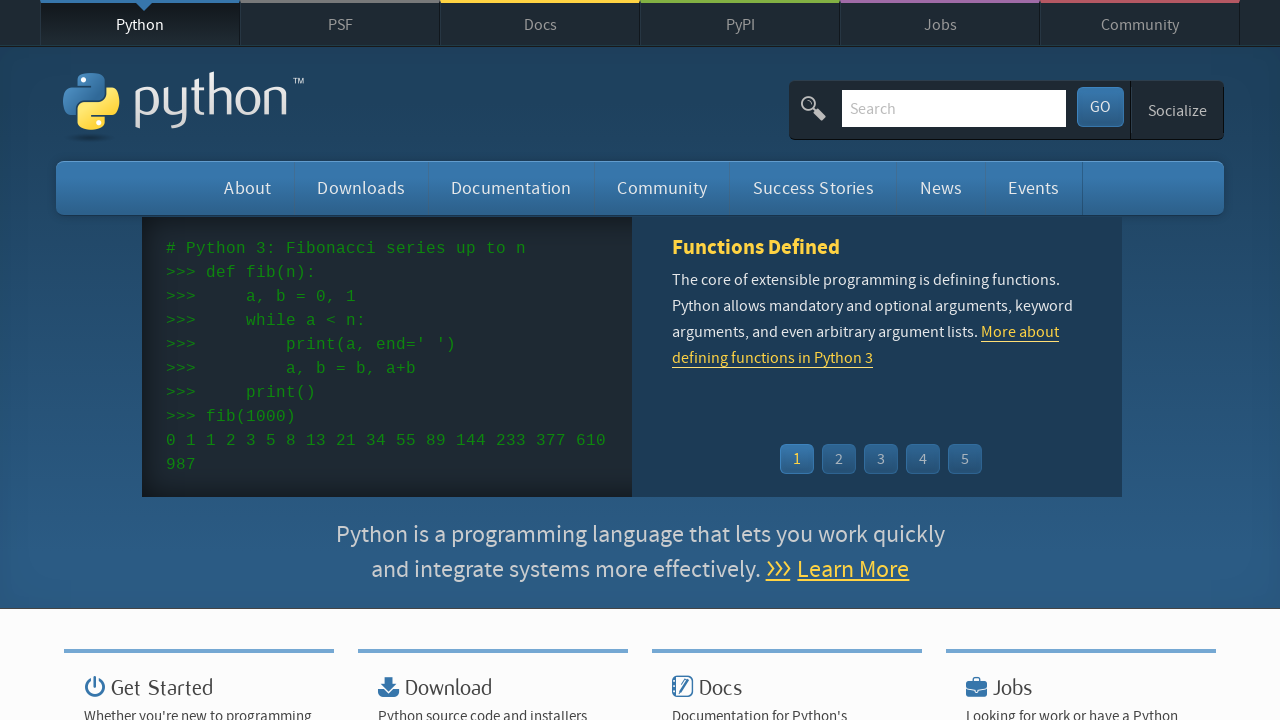

Waited for layout to settle after removing donate button
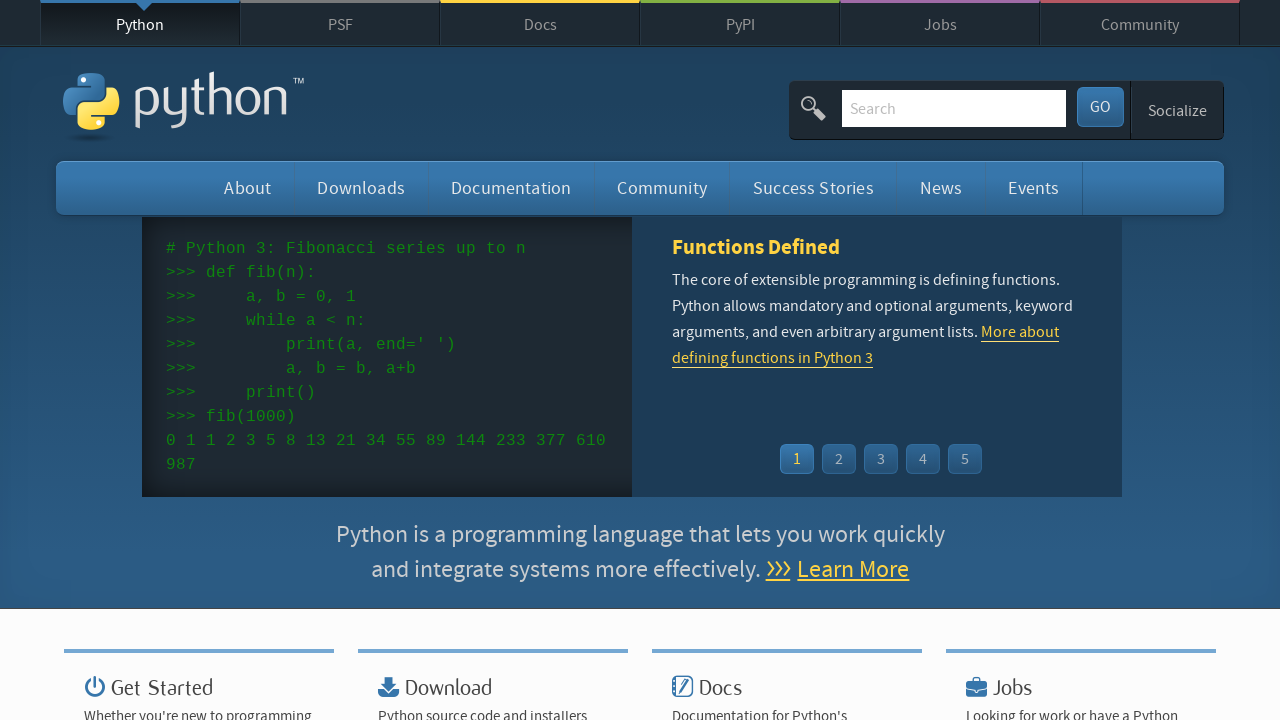

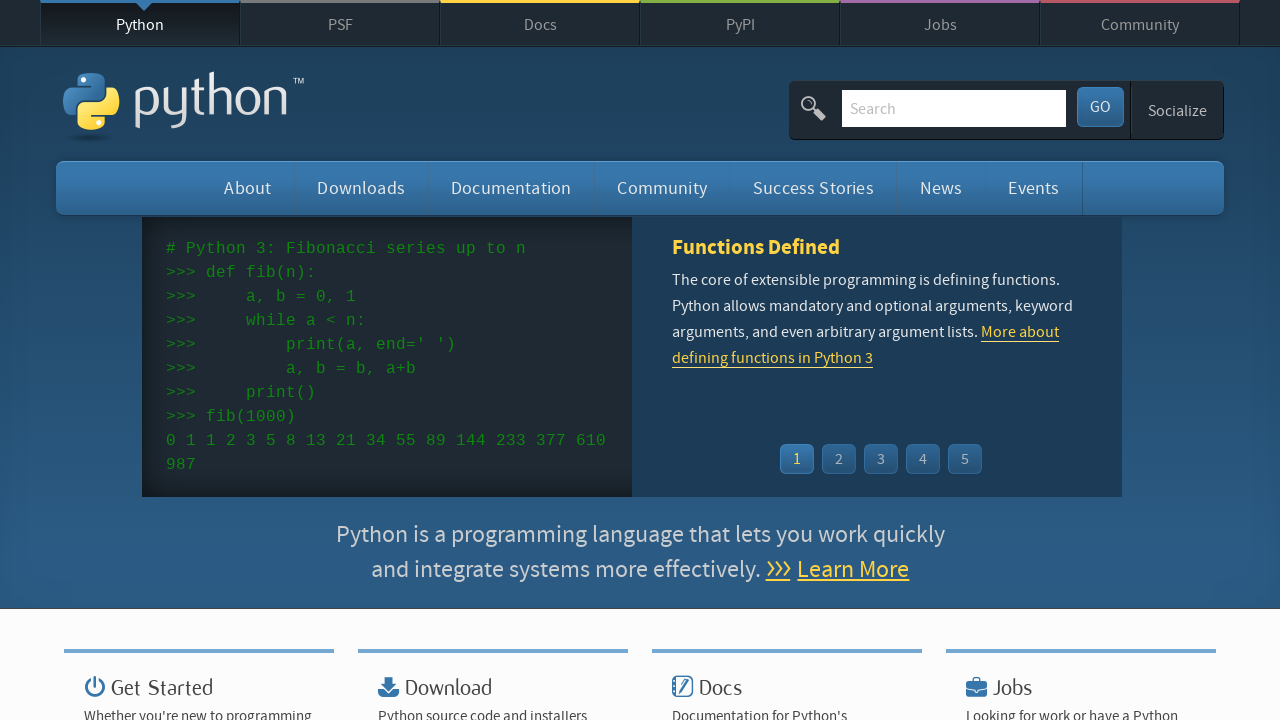